Tests marking individual todo items as complete by clicking their checkboxes

Starting URL: https://demo.playwright.dev/todomvc

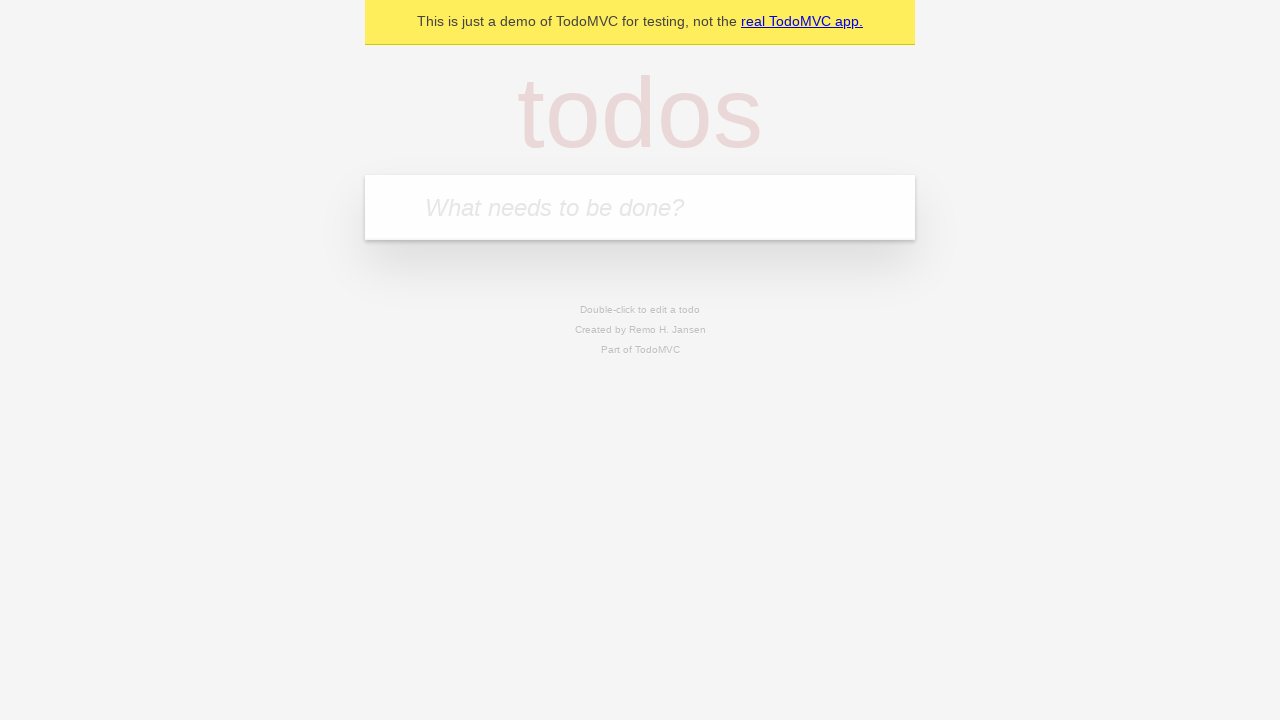

Filled todo input with 'buy some cheese' on internal:attr=[placeholder="What needs to be done?"i]
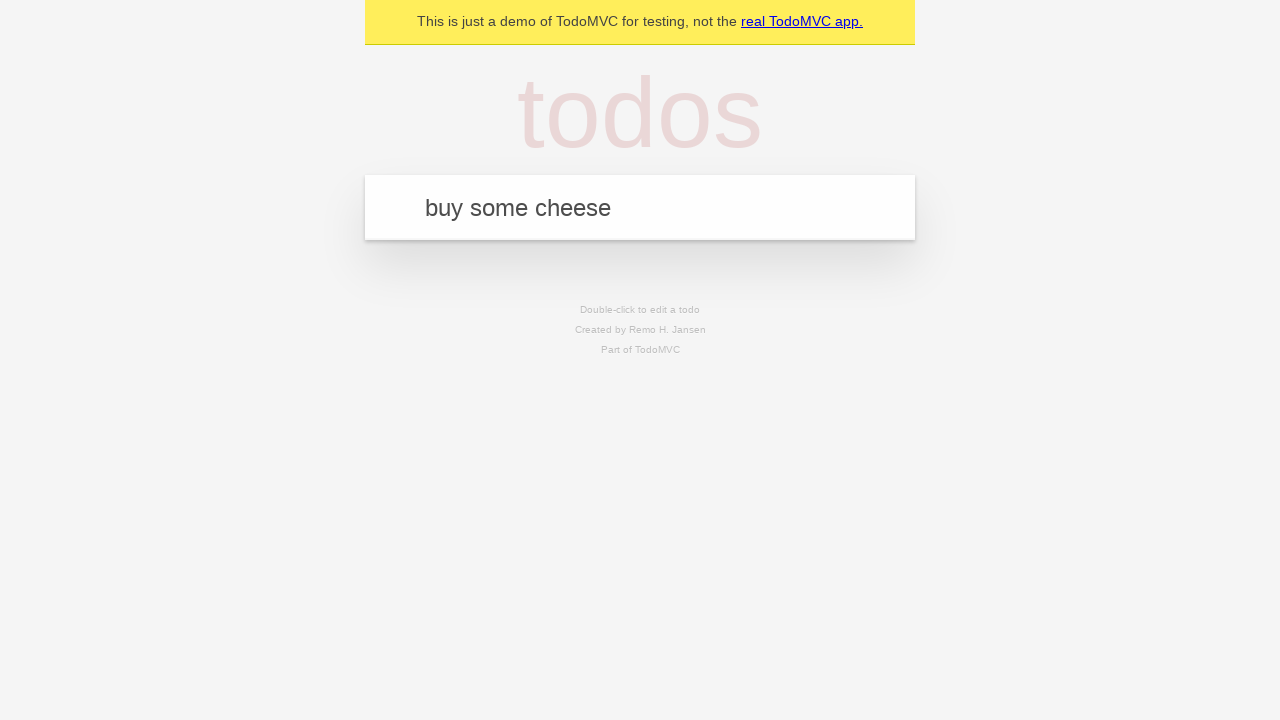

Pressed Enter to create todo item 'buy some cheese' on internal:attr=[placeholder="What needs to be done?"i]
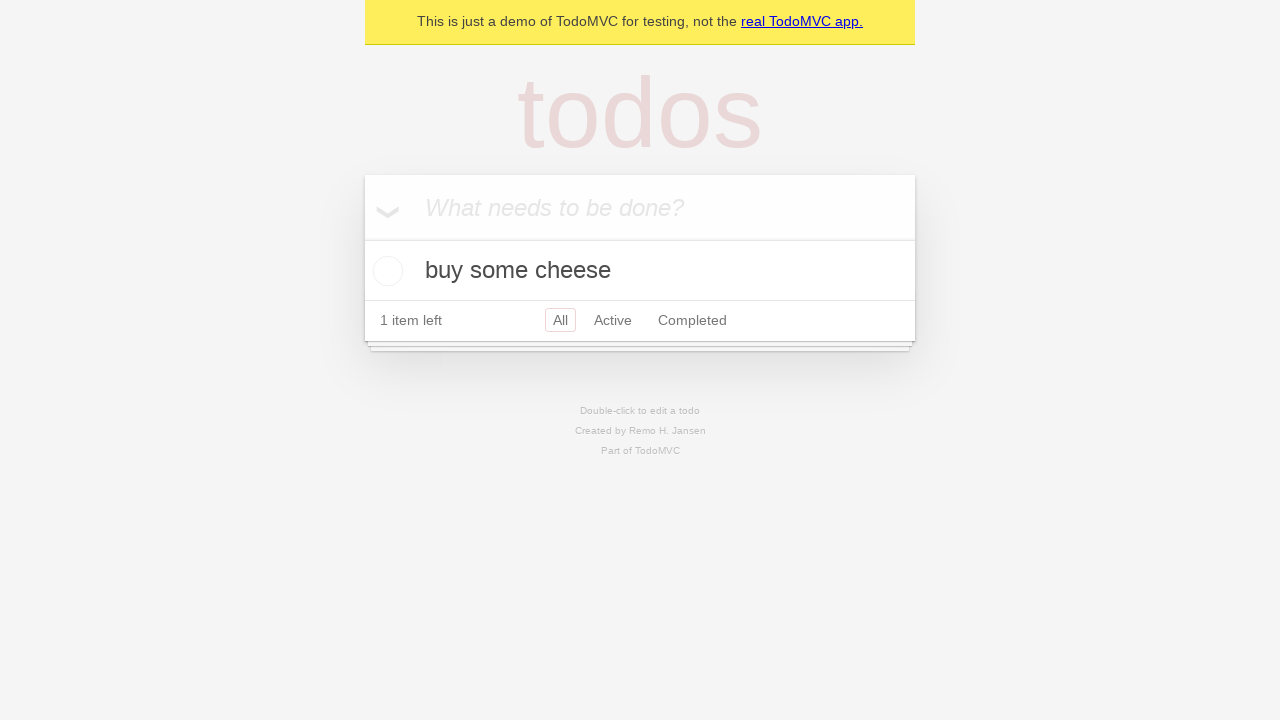

Filled todo input with 'feed the cat' on internal:attr=[placeholder="What needs to be done?"i]
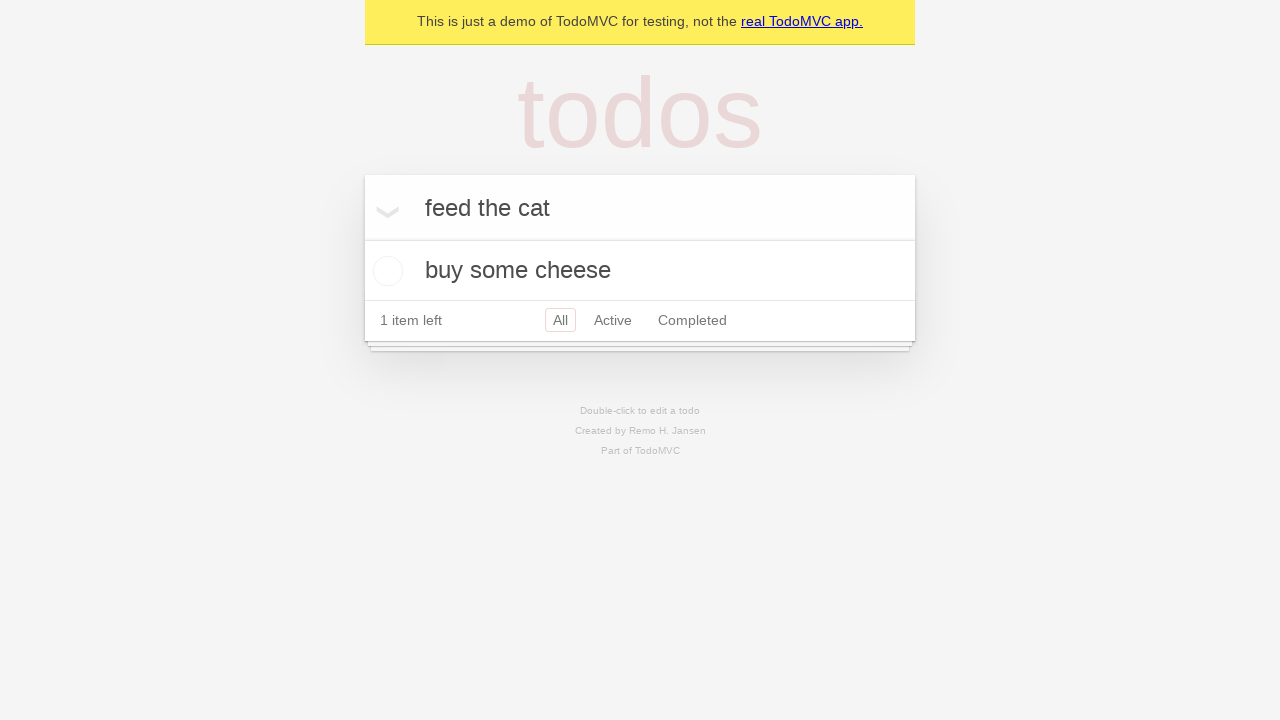

Pressed Enter to create todo item 'feed the cat' on internal:attr=[placeholder="What needs to be done?"i]
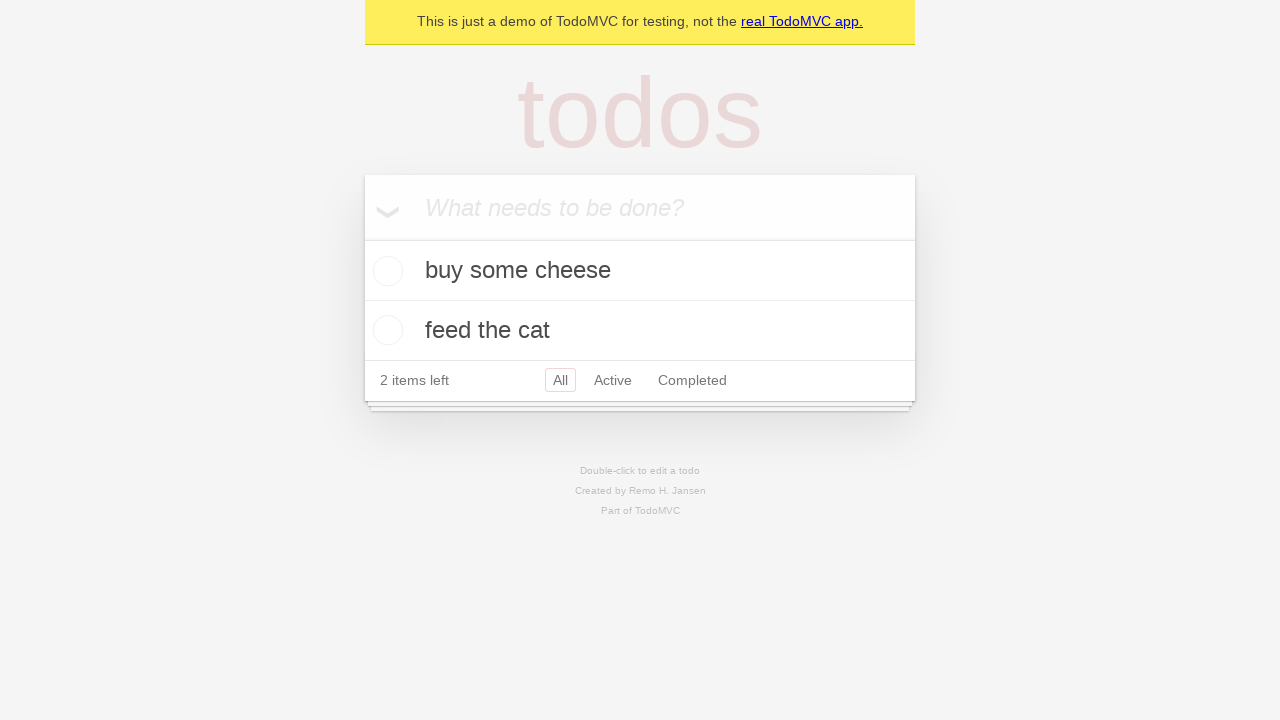

Checked the first todo item as complete at (385, 271) on internal:testid=[data-testid="todo-item"s] >> nth=0 >> internal:role=checkbox
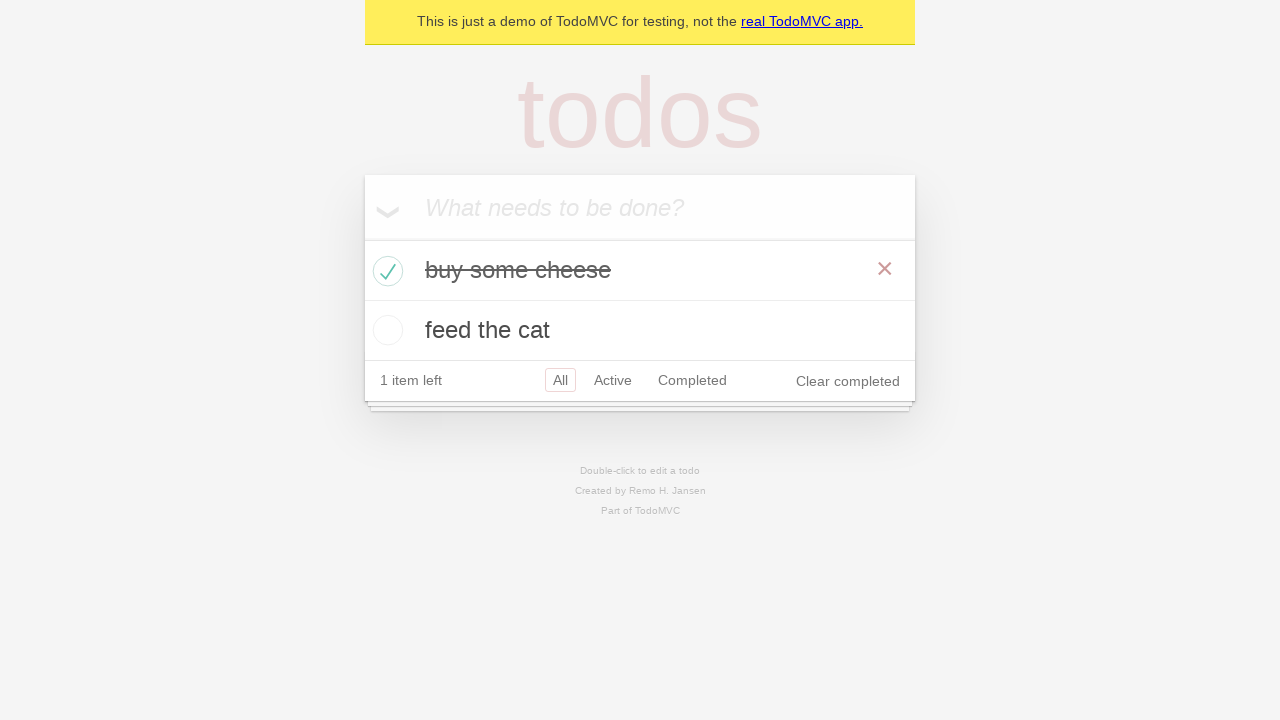

Checked the second todo item as complete at (385, 330) on internal:testid=[data-testid="todo-item"s] >> nth=1 >> internal:role=checkbox
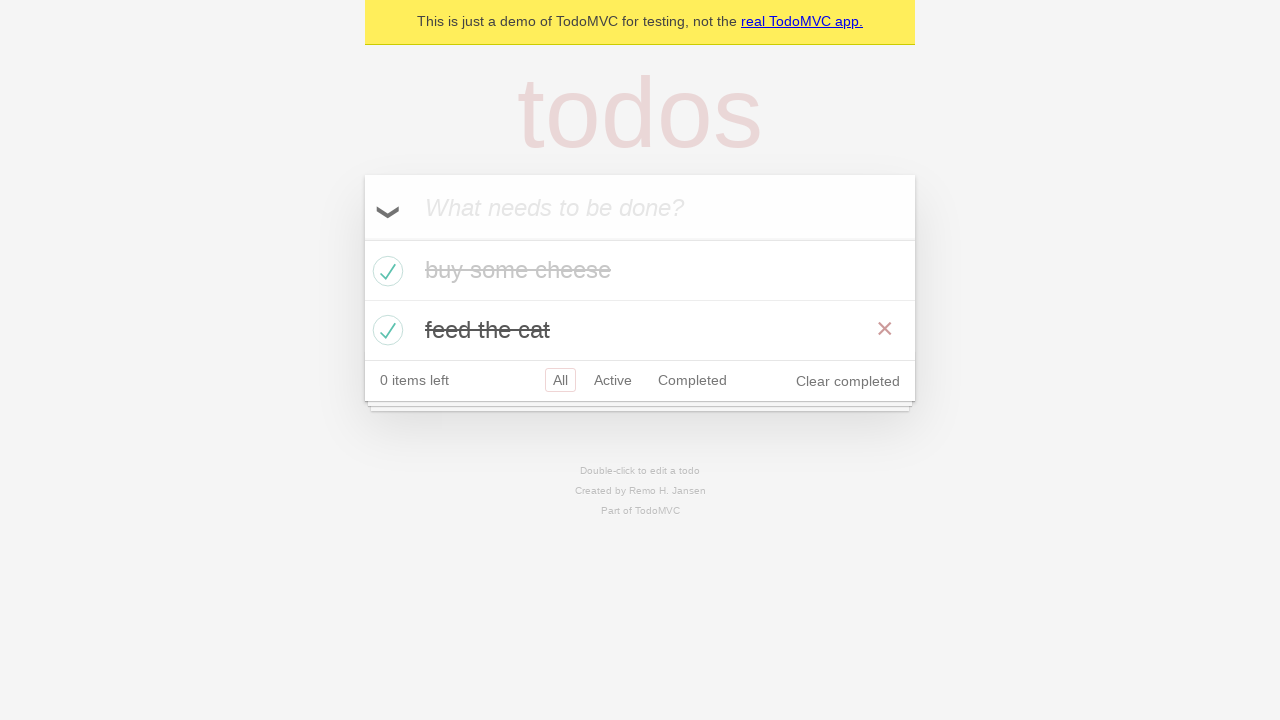

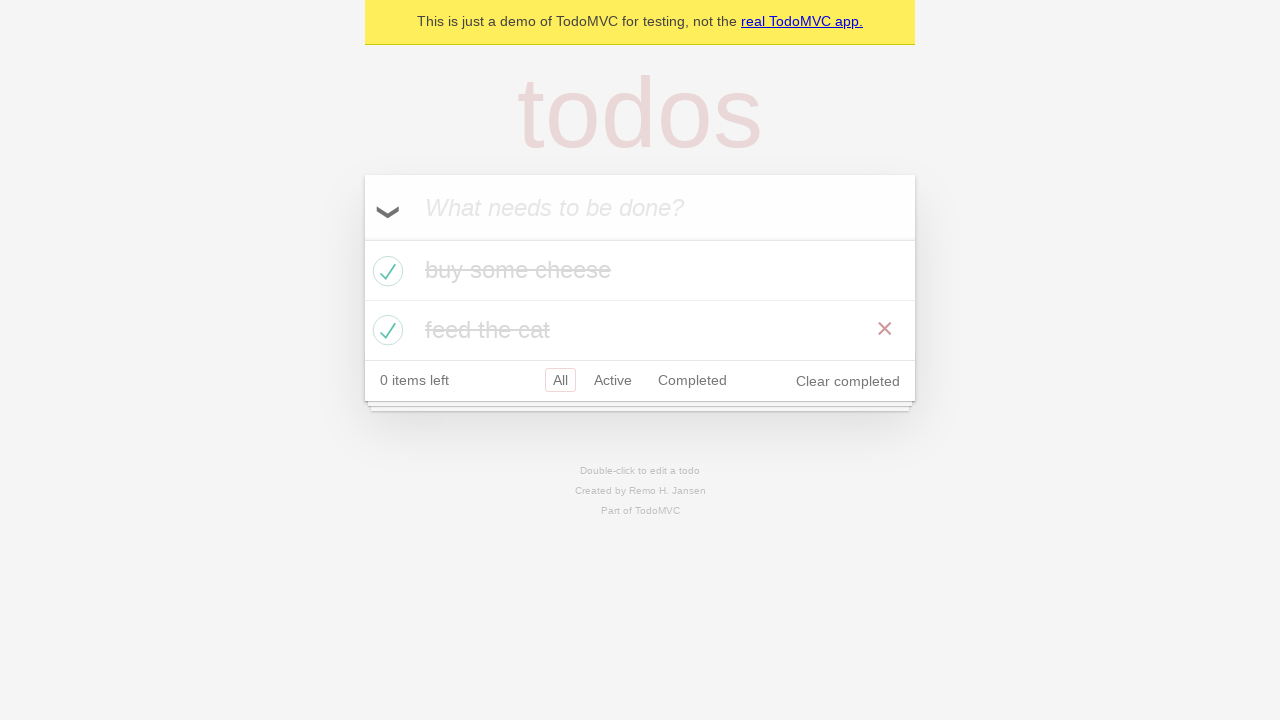